Tests that Clear completed button is hidden when there are no completed items

Starting URL: https://demo.playwright.dev/todomvc

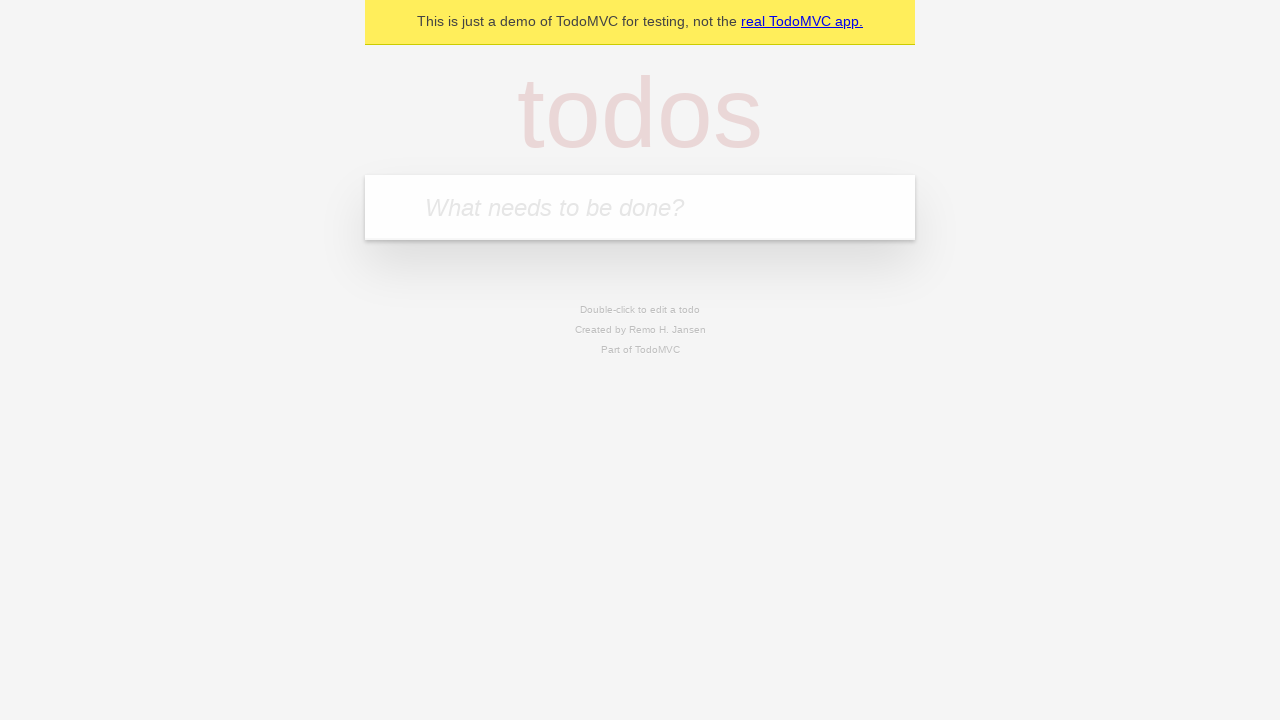

Filled todo input with 'buy some cheese' on internal:attr=[placeholder="What needs to be done?"i]
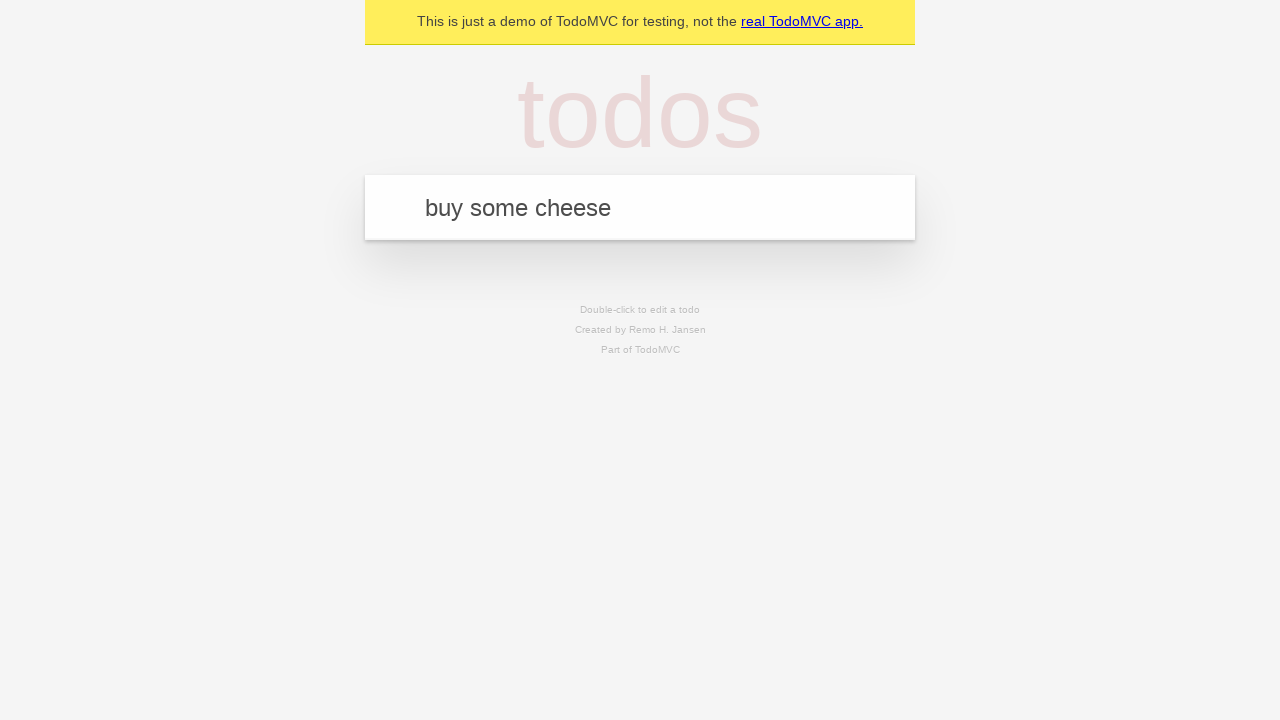

Pressed Enter to add first todo on internal:attr=[placeholder="What needs to be done?"i]
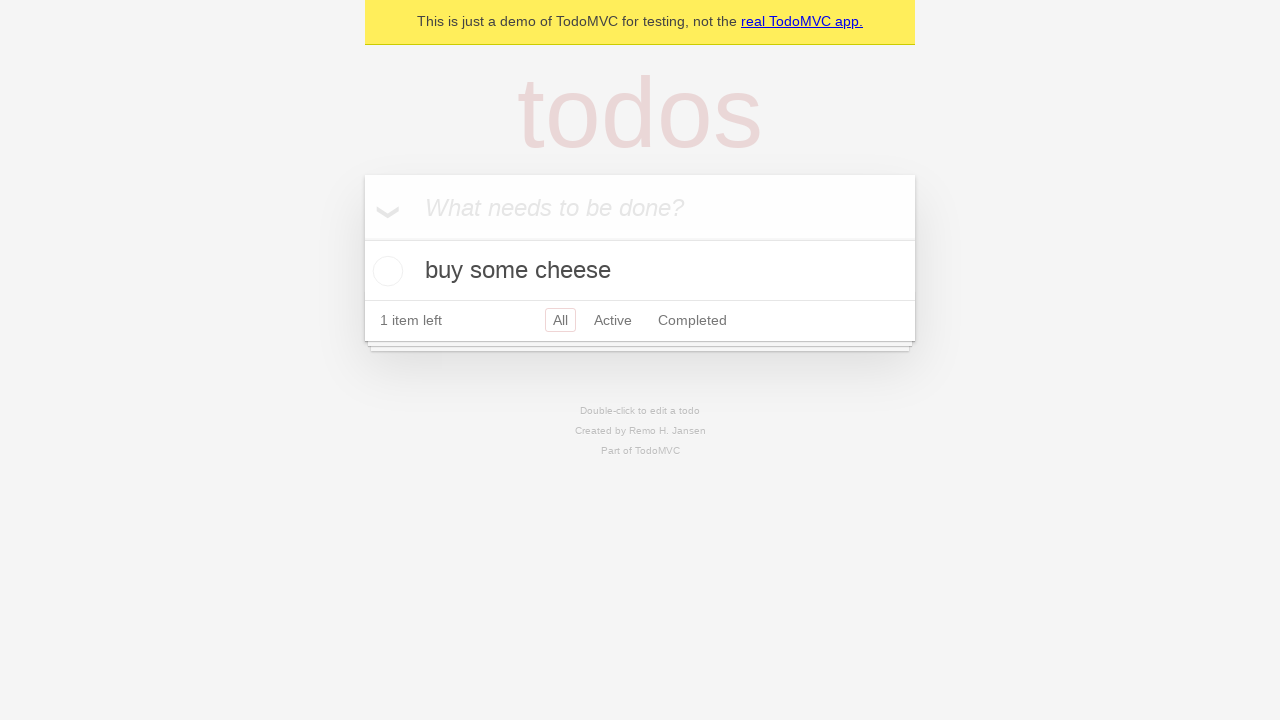

Filled todo input with 'feed the cat' on internal:attr=[placeholder="What needs to be done?"i]
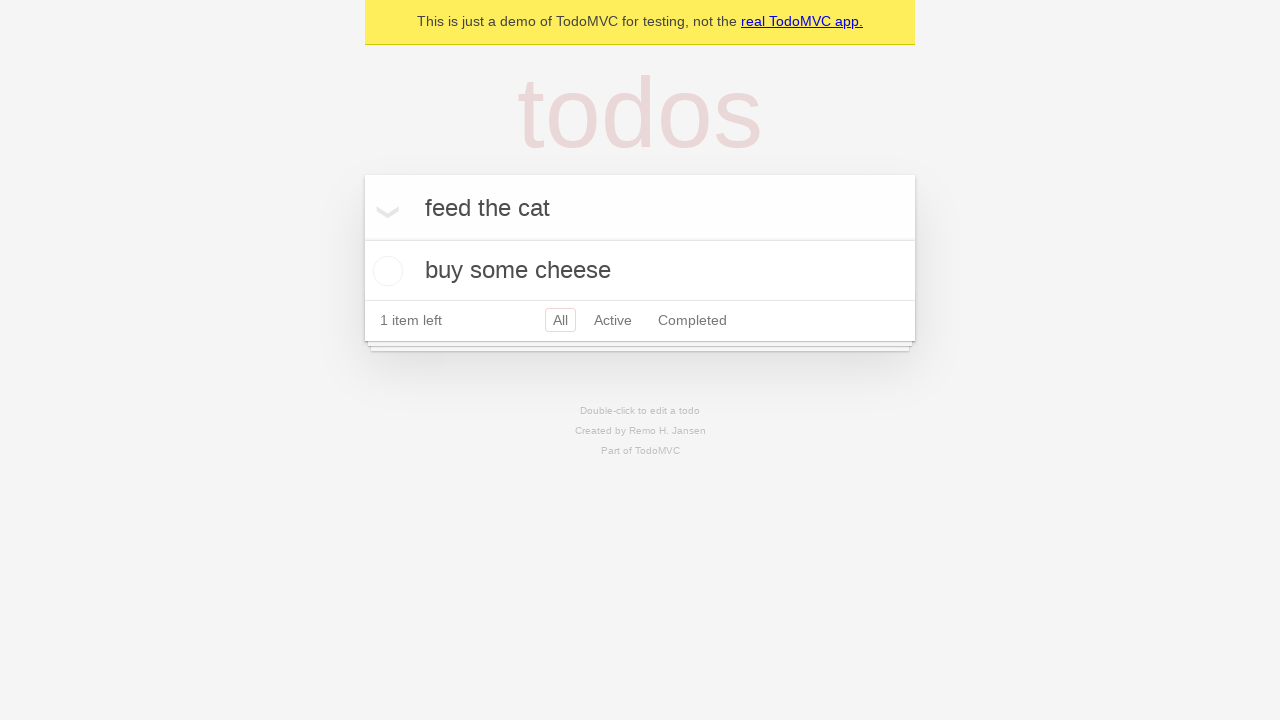

Pressed Enter to add second todo on internal:attr=[placeholder="What needs to be done?"i]
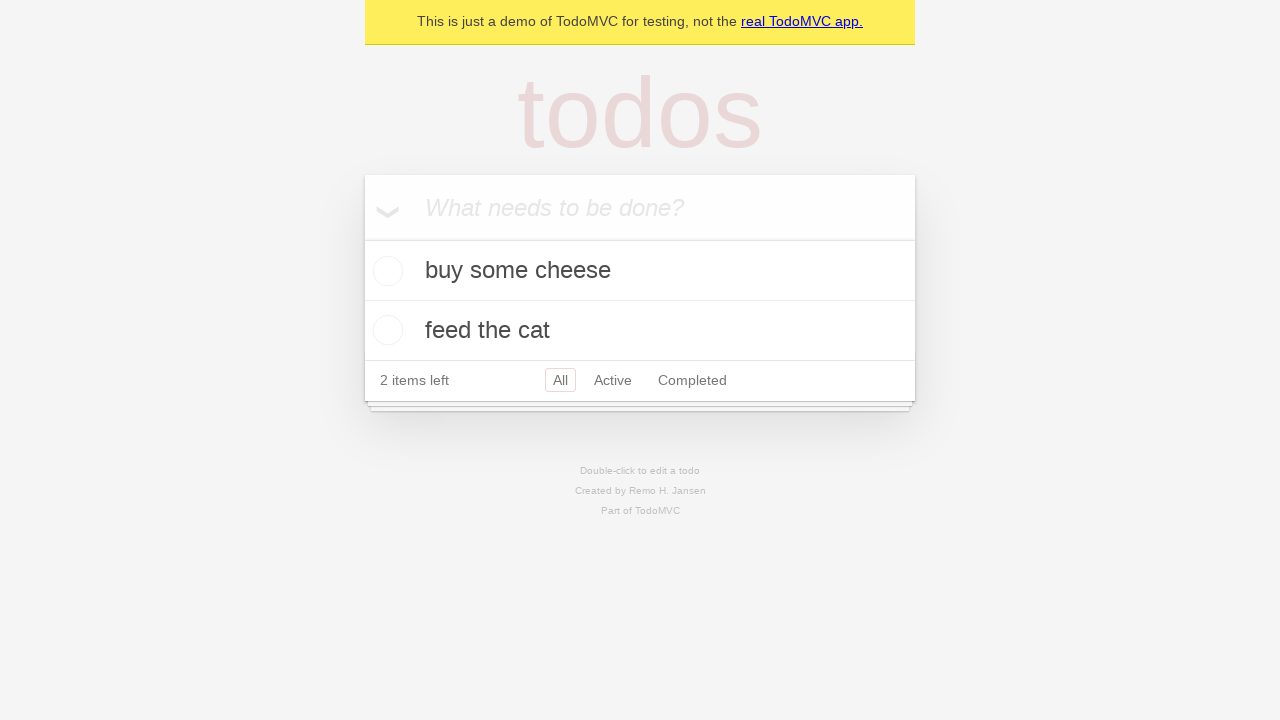

Filled todo input with 'book a doctors appointment' on internal:attr=[placeholder="What needs to be done?"i]
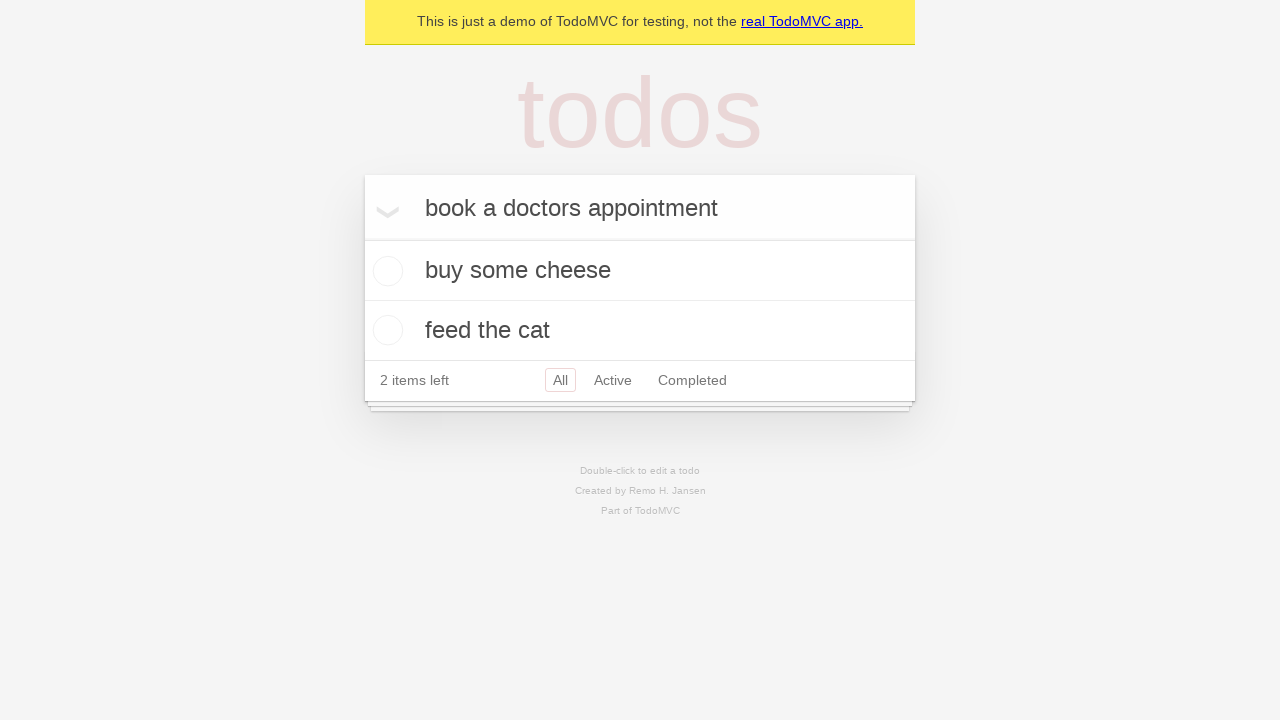

Pressed Enter to add third todo on internal:attr=[placeholder="What needs to be done?"i]
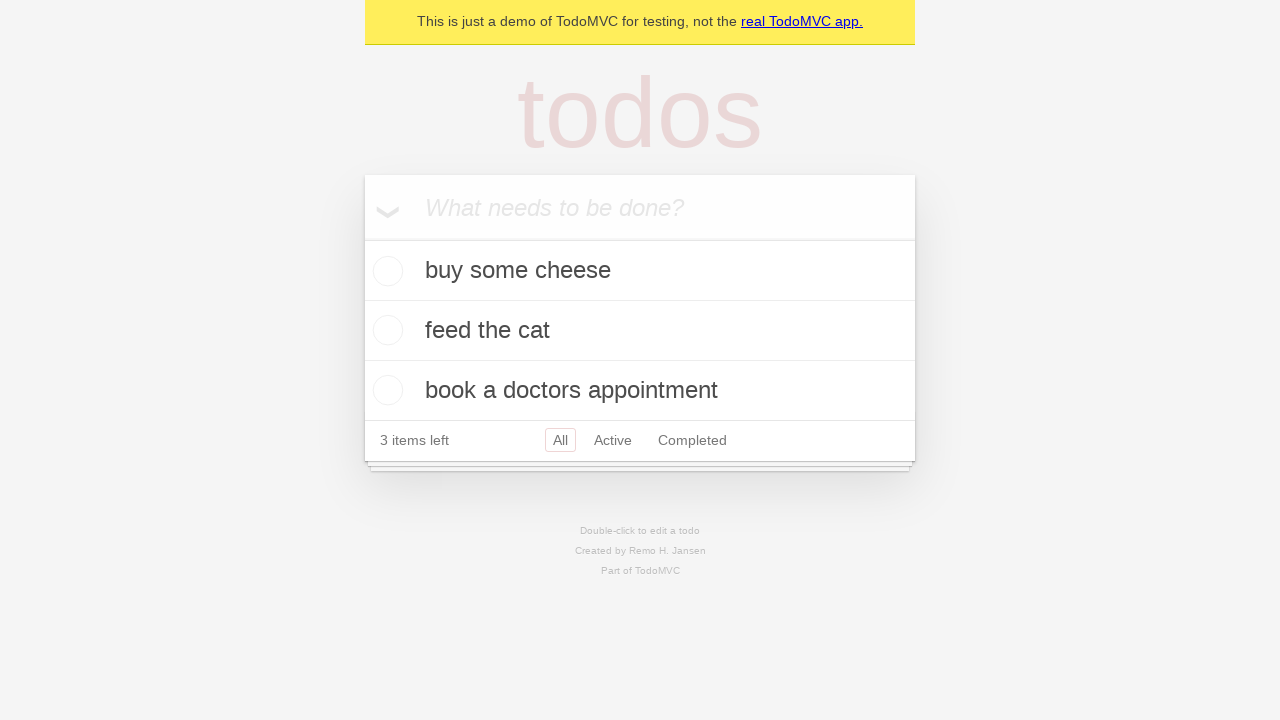

Waited for all 3 todos to be added to the list
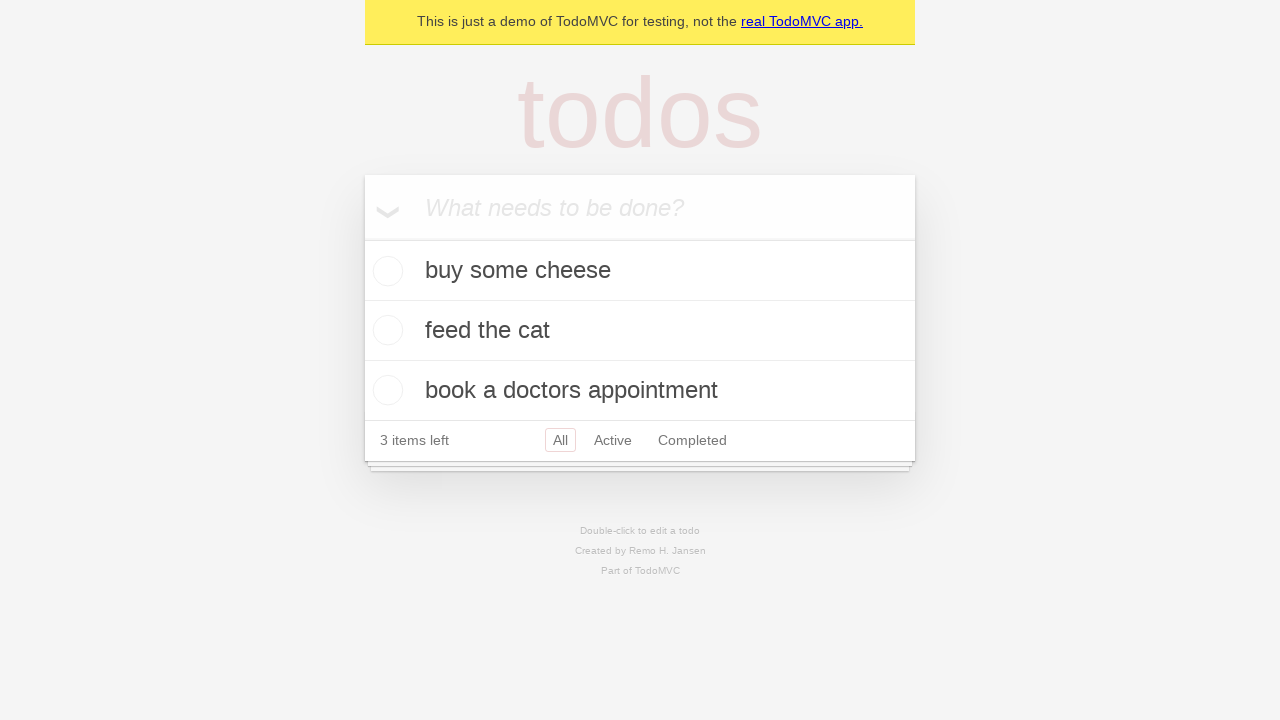

Checked the first todo item as completed at (385, 271) on .todo-list li .toggle >> nth=0
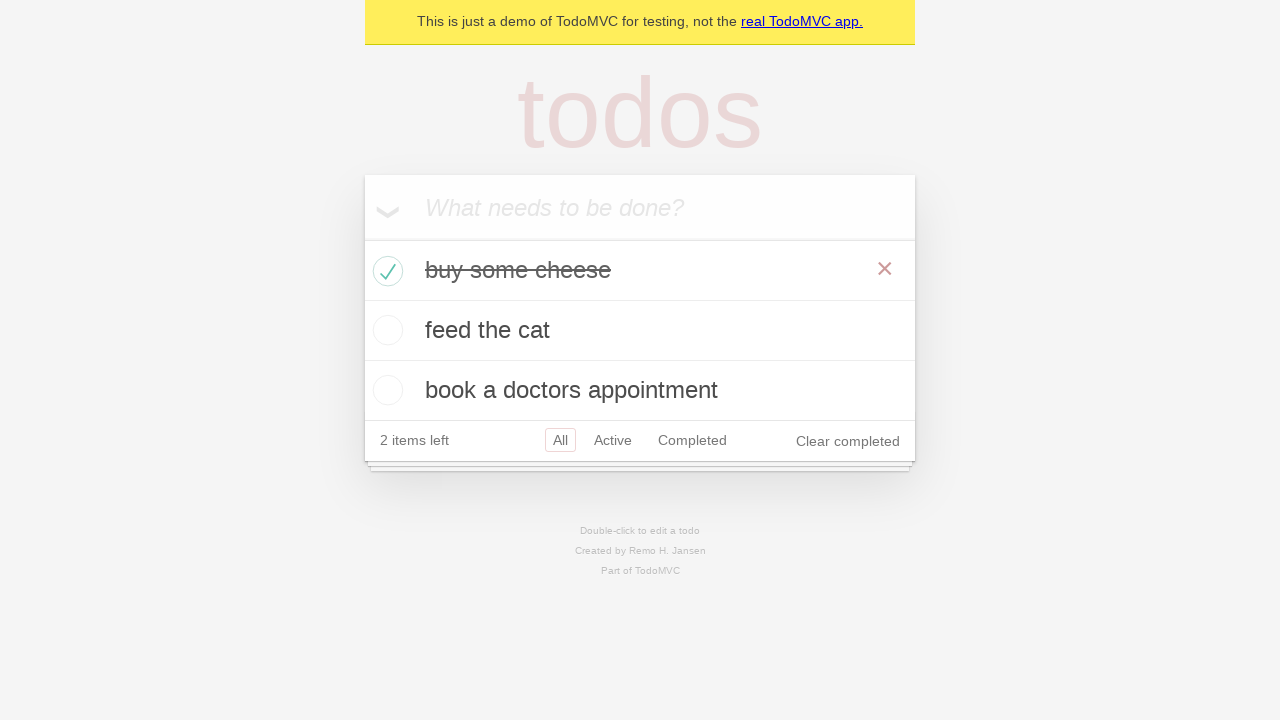

Clicked 'Clear completed' button to remove completed item at (848, 441) on internal:role=button[name="Clear completed"i]
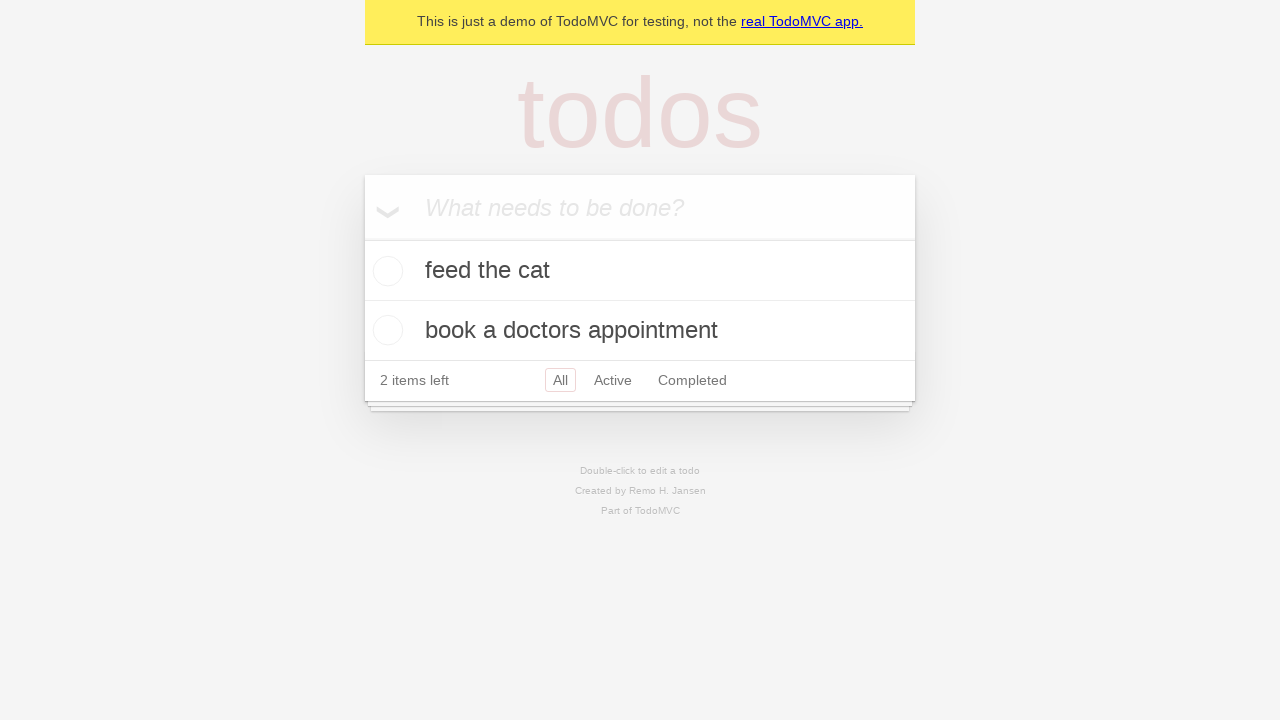

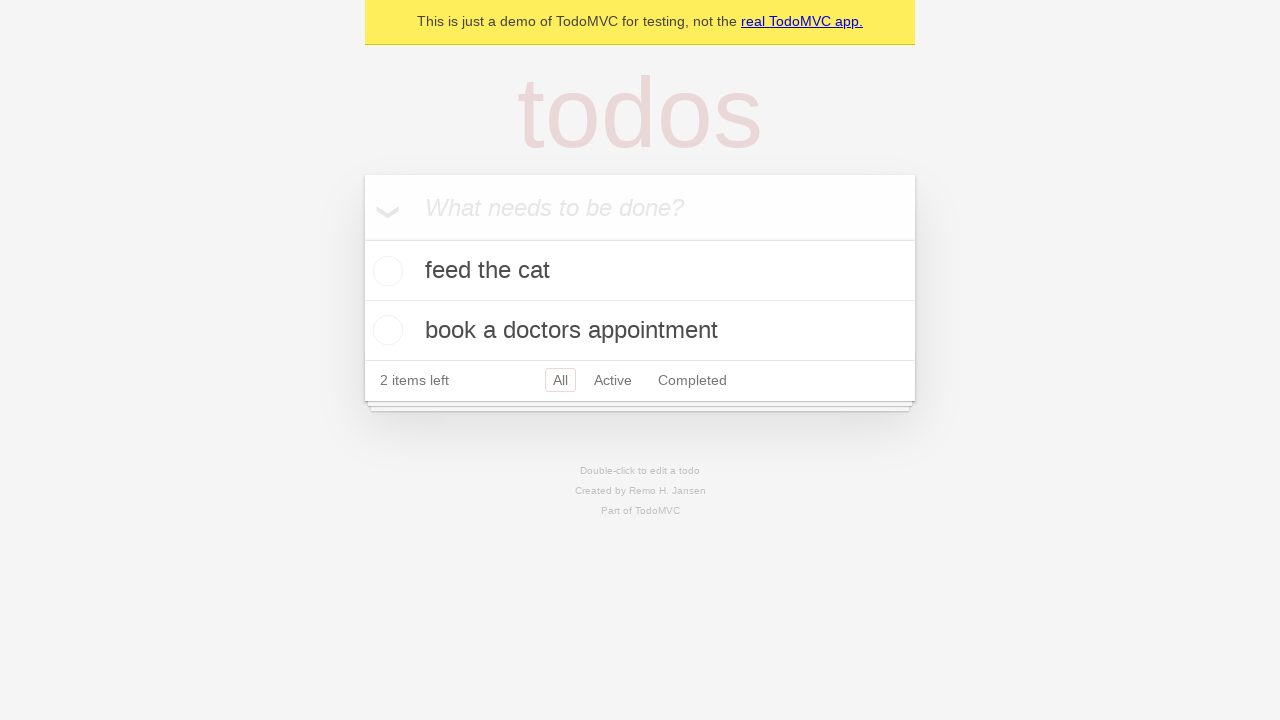